Tests iframe interaction on jQuery UI tooltip page by switching to an iframe, entering text in an age input field, then switching back to main content and clicking a link

Starting URL: https://jqueryui.com/tooltip/

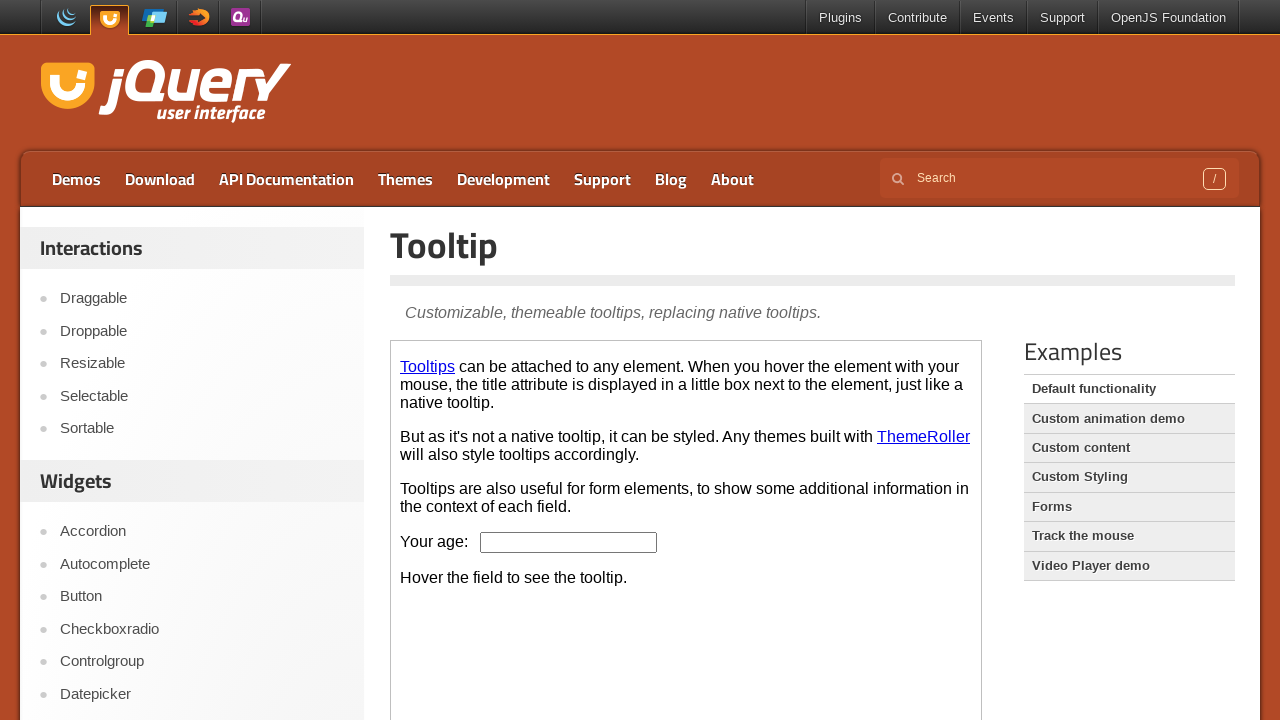

Found all iframes on the page
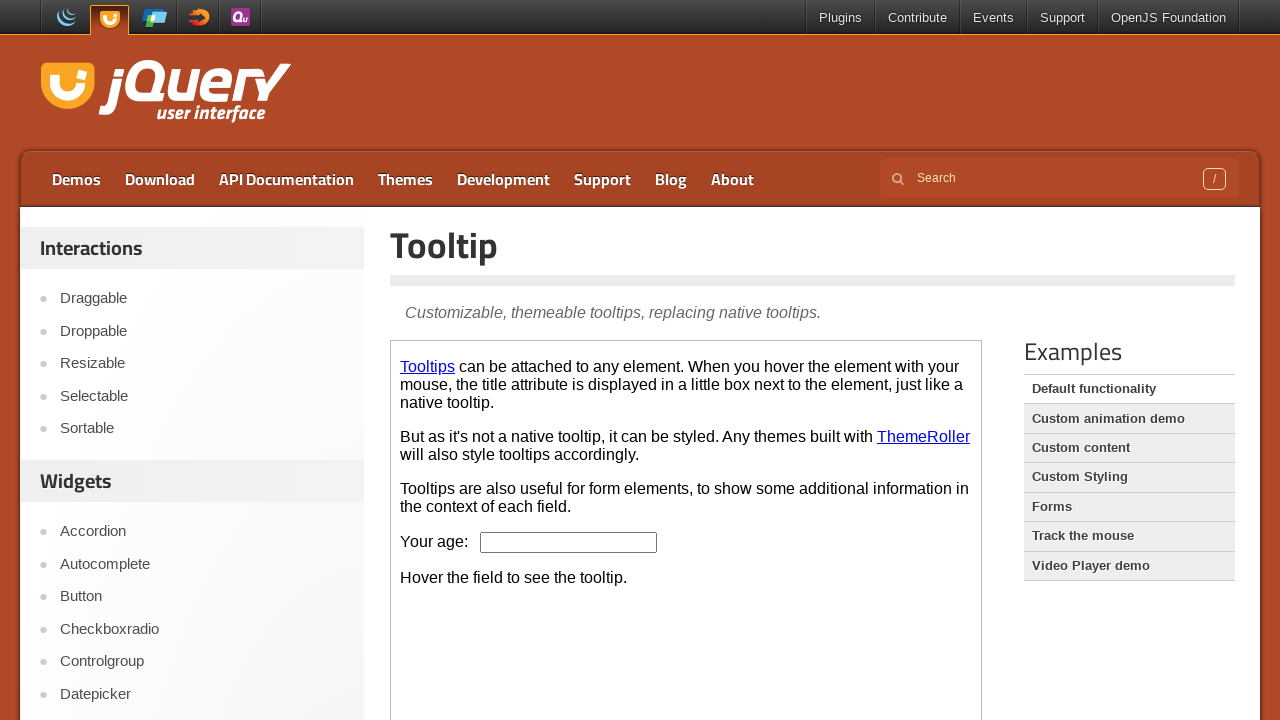

Located the first iframe
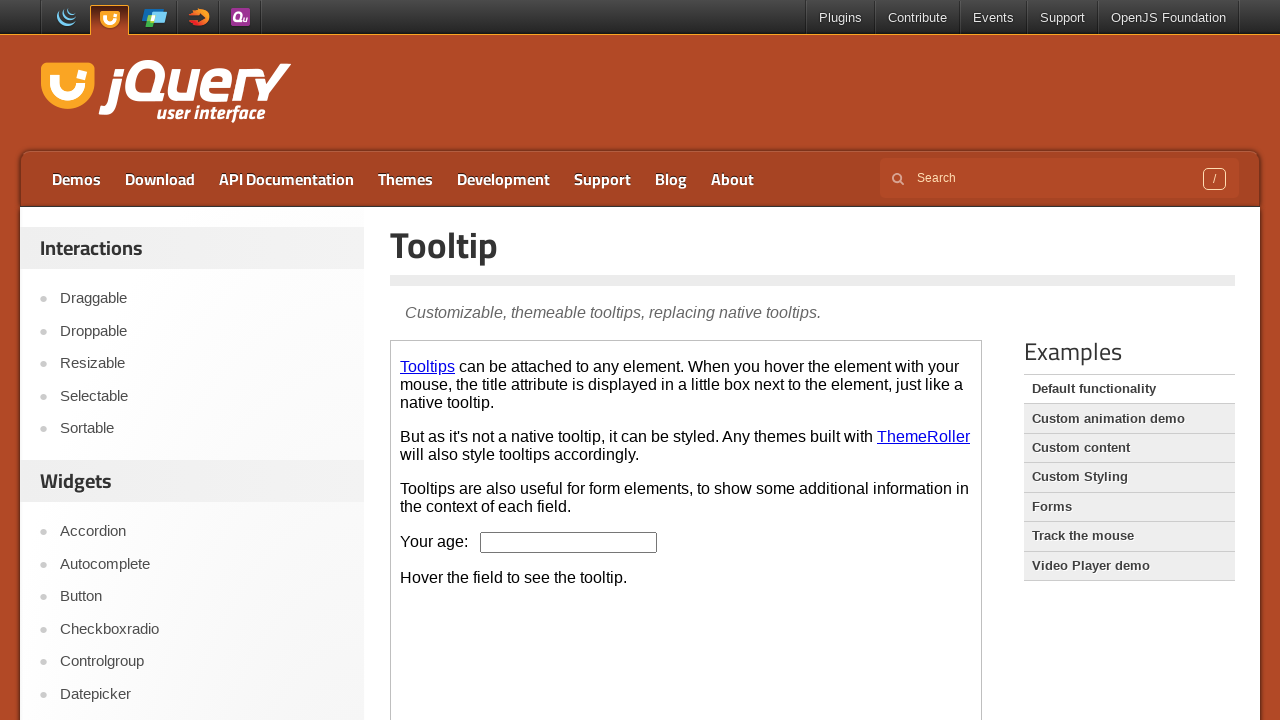

Filled age input field with '10' inside the iframe on iframe >> nth=0 >> internal:control=enter-frame >> #age
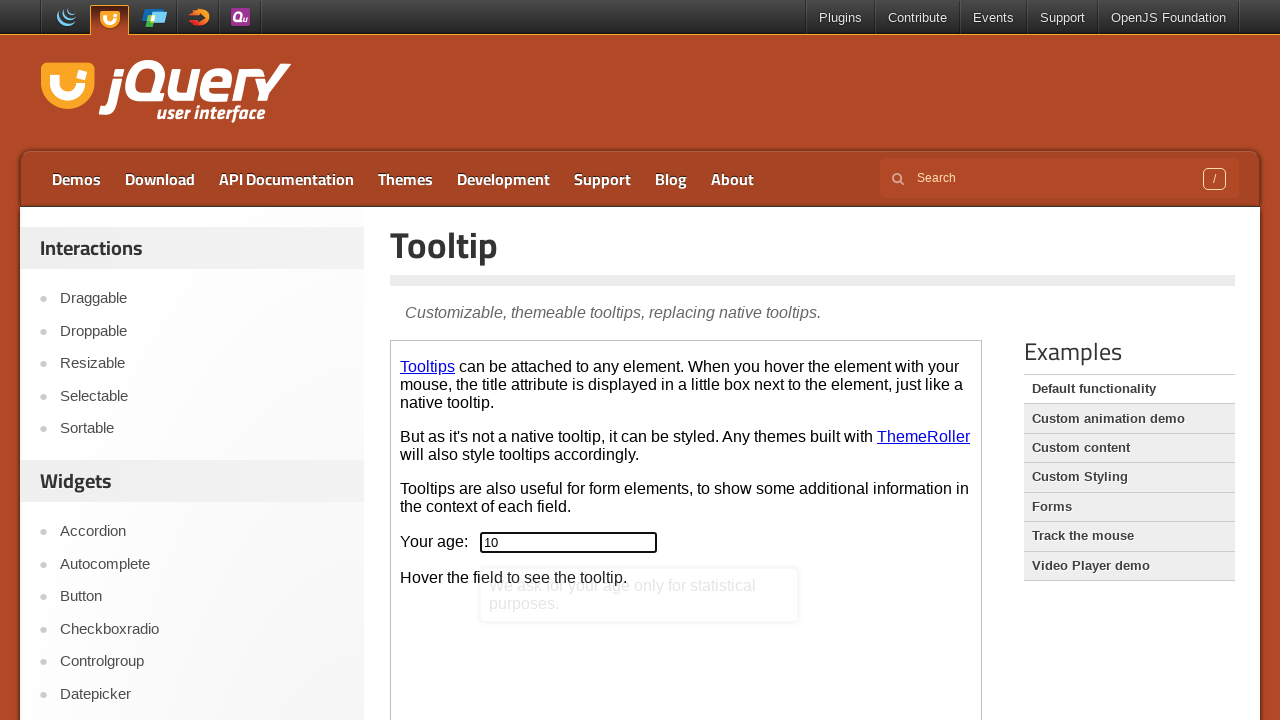

Clicked the Draggable link in main content at (202, 299) on text=Draggable
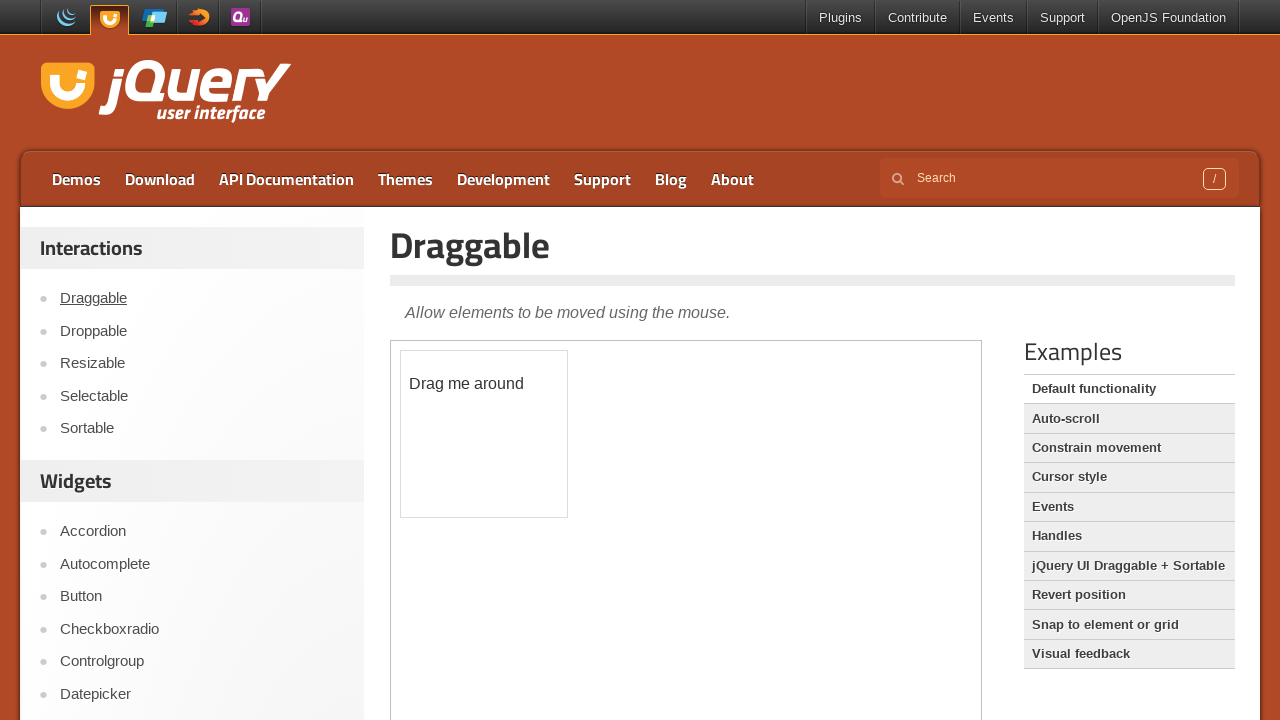

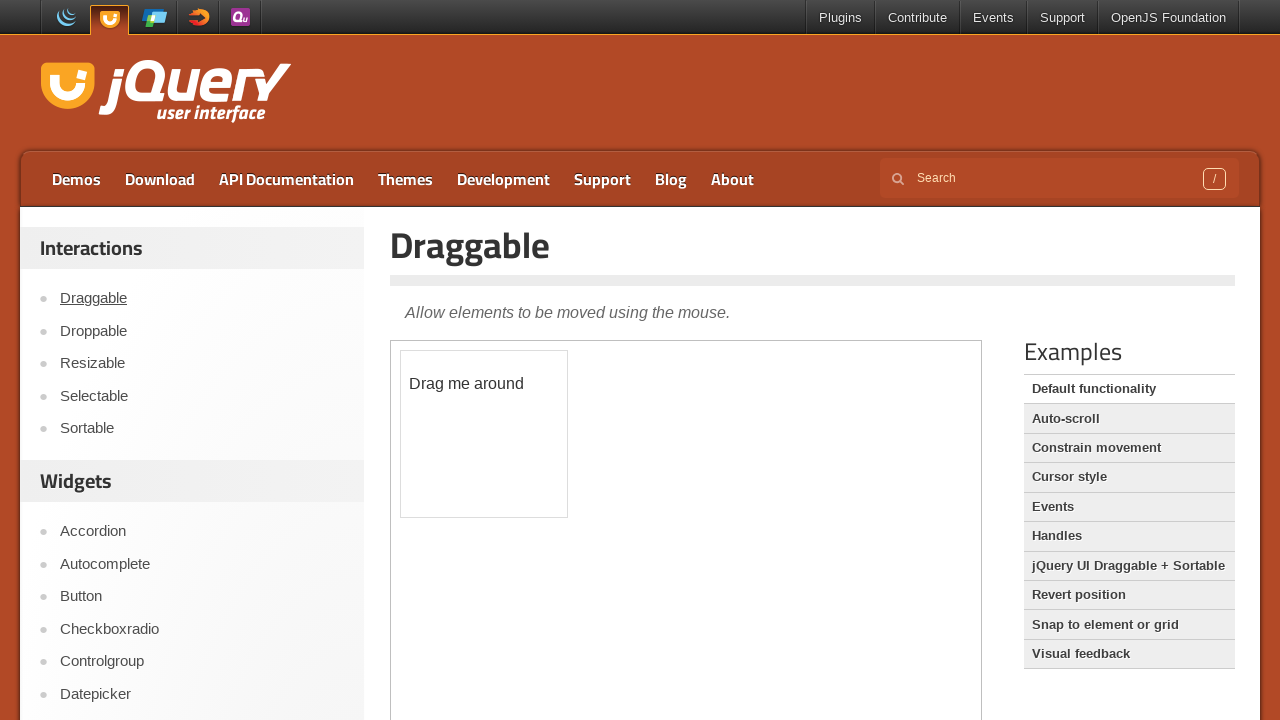